Tests a practice form submission by filling out personal information fields (first name, last name, email, phone number, gender) and submitting the form, then verifies the success message appears.

Starting URL: https://demoqa.com/automation-practice-form

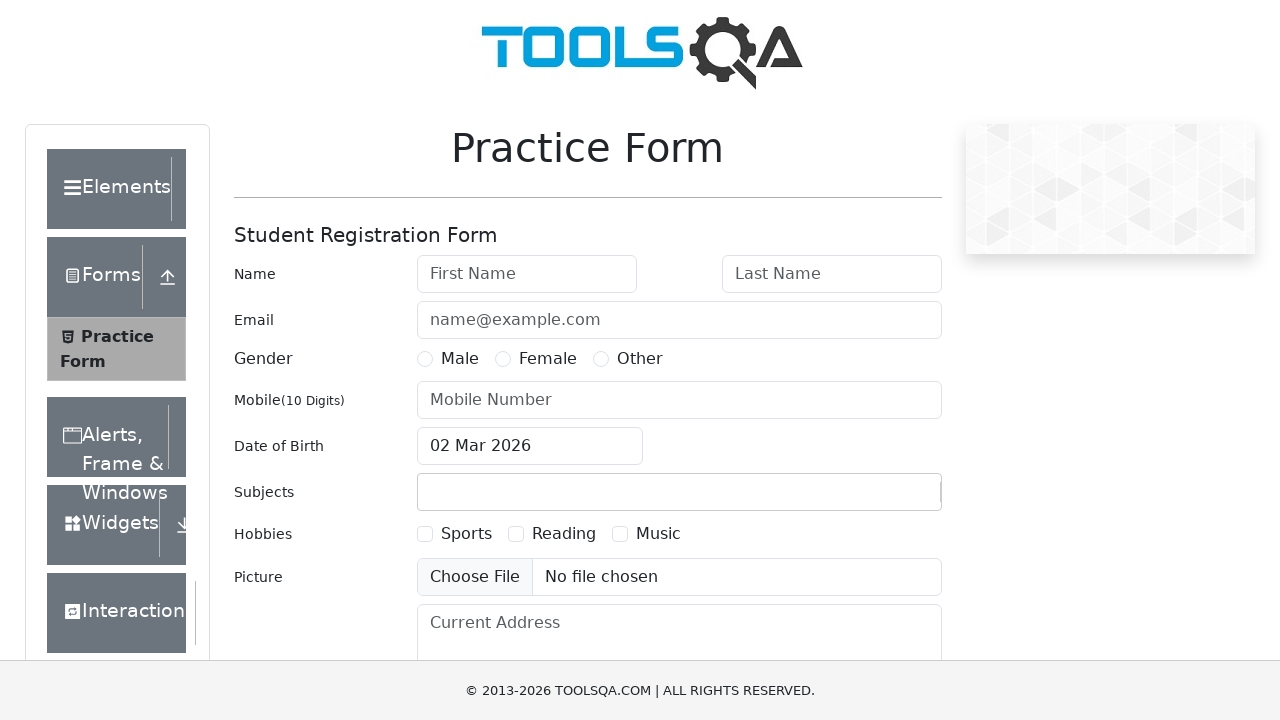

First name input field loaded
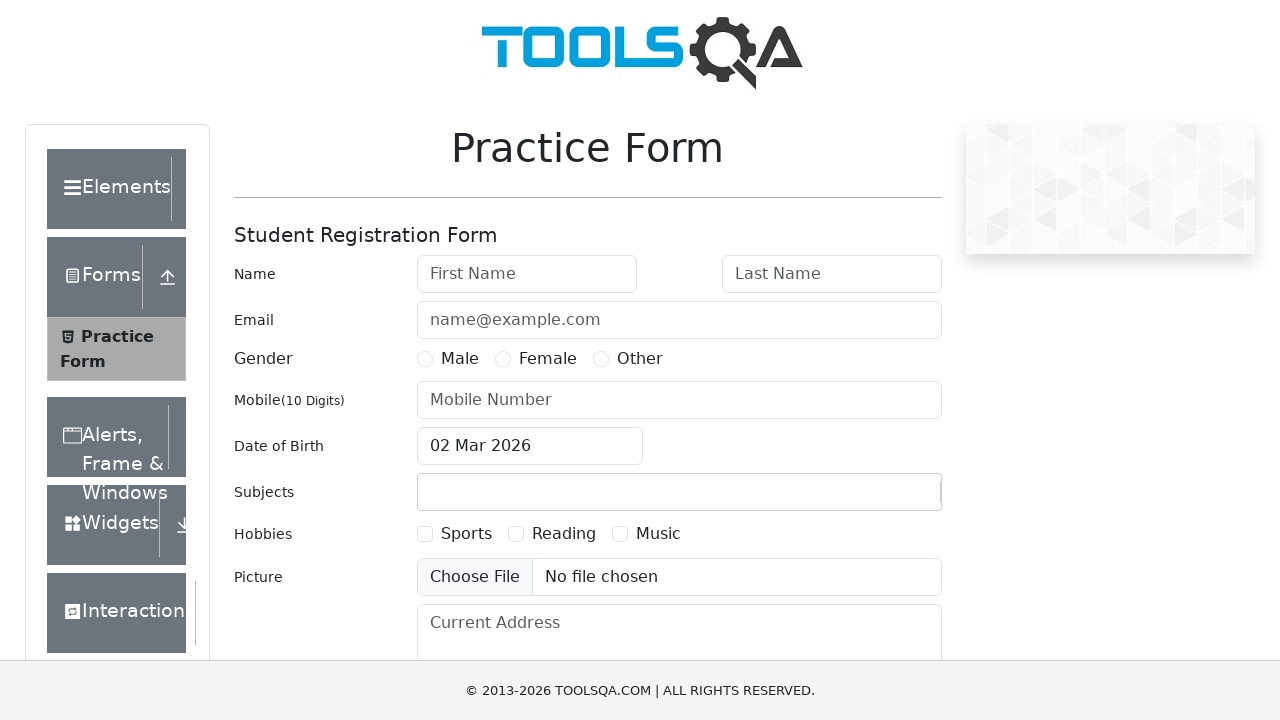

Filled first name field with 'Bob' on #firstName
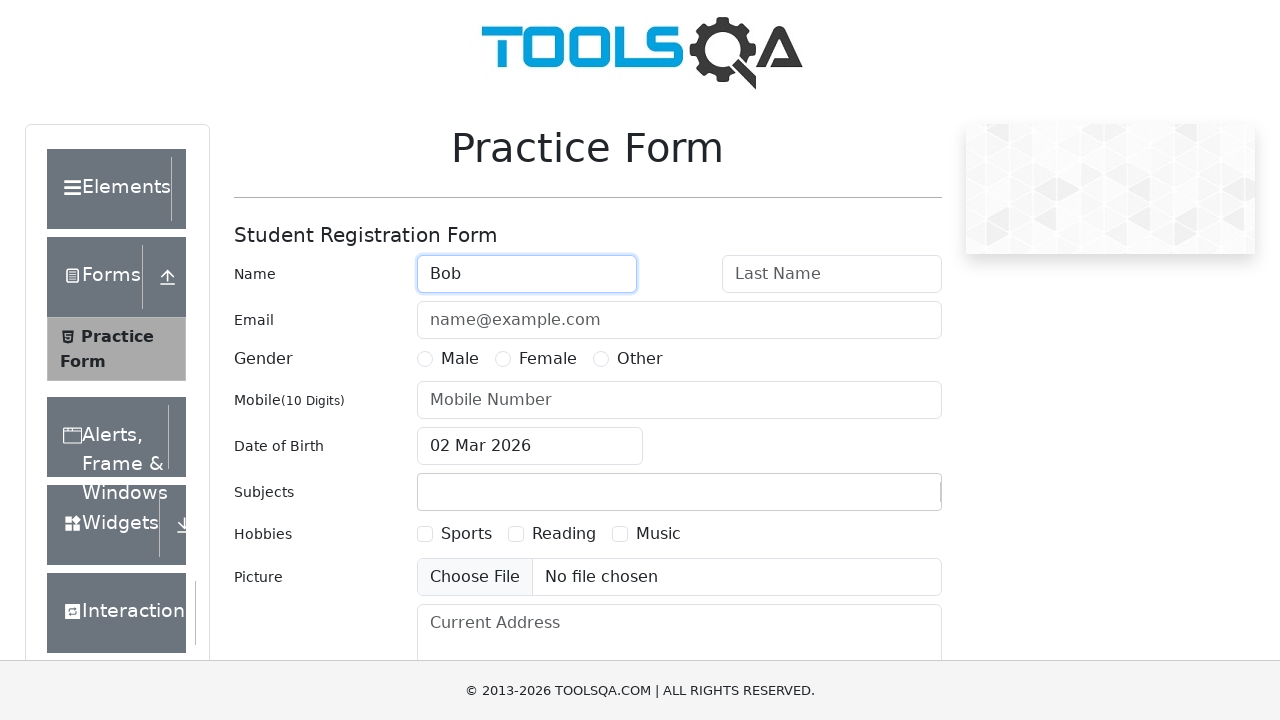

Filled last name field with 'Boboc' on #lastName
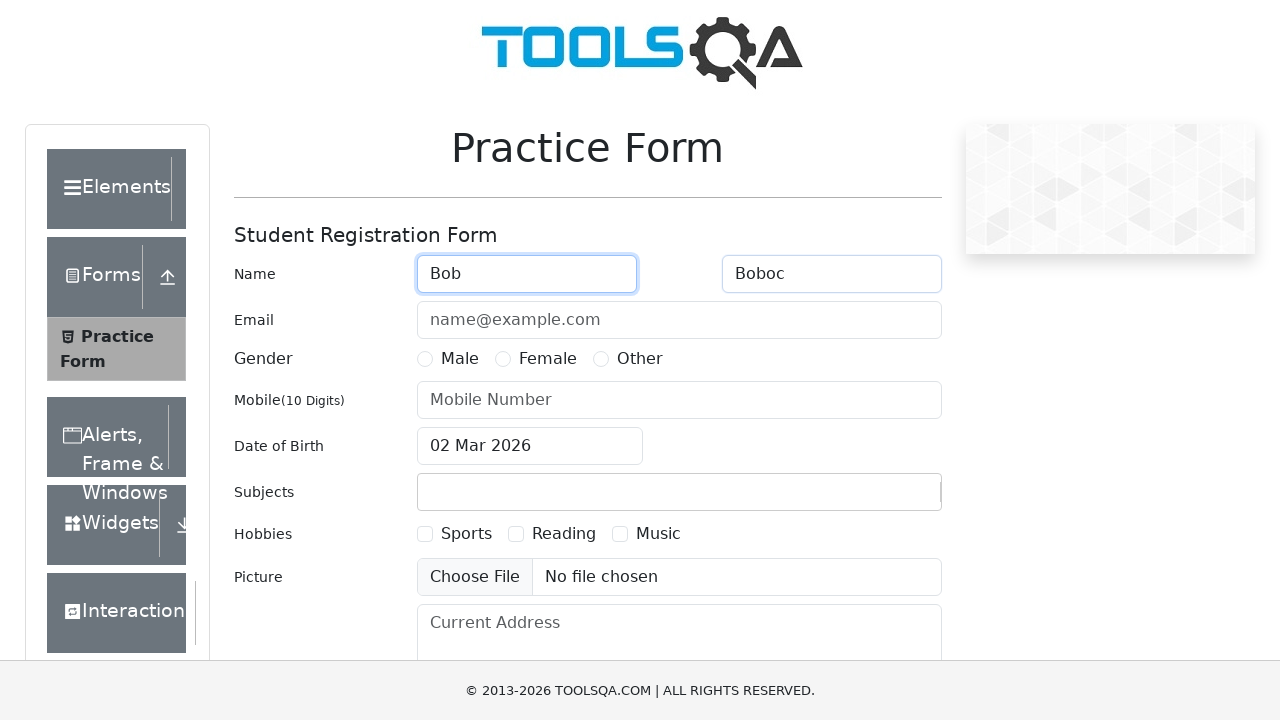

Filled email field with 'test@gmail.com' on #userEmail
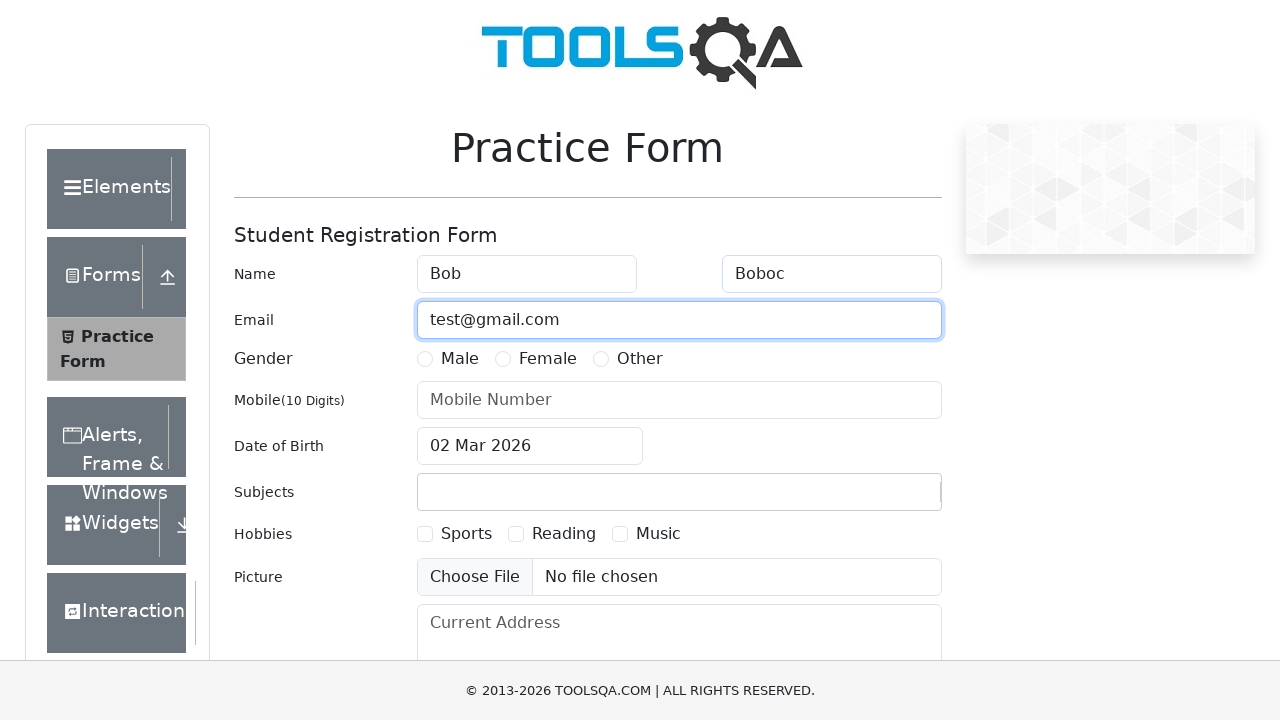

Filled phone number field with '1234567890' on #userNumber
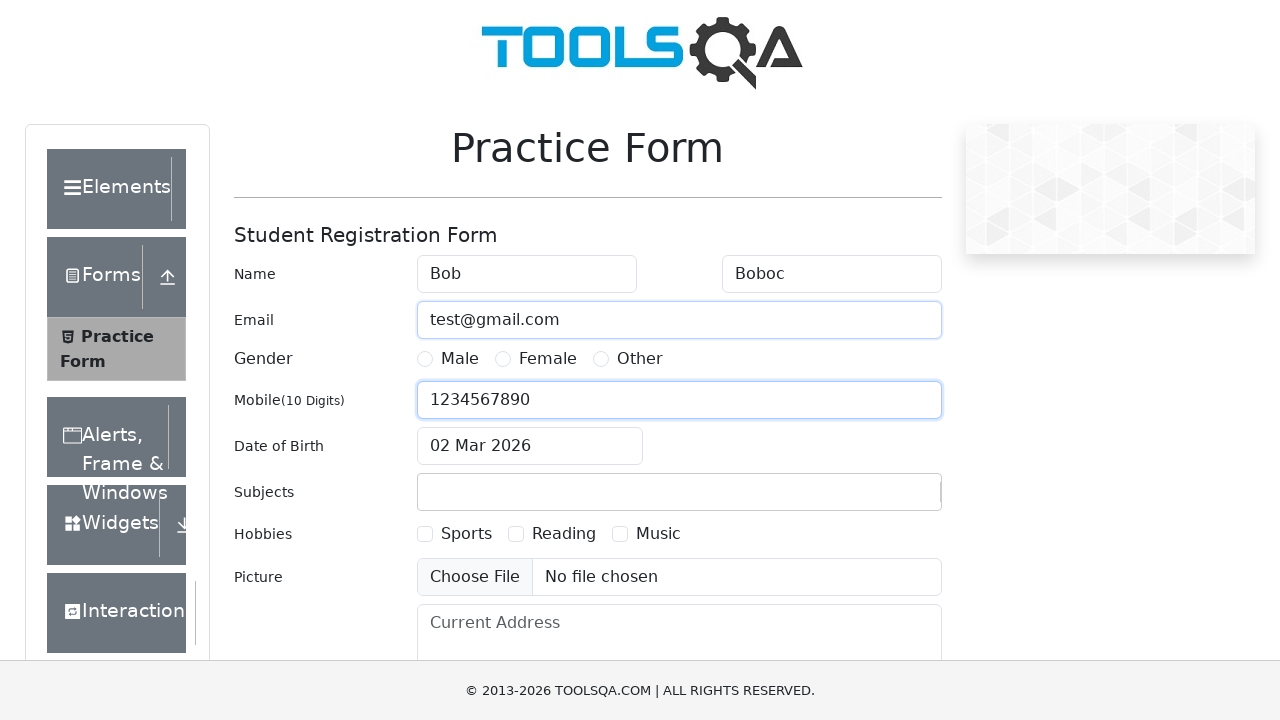

Selected Male gender radio button at (460, 359) on label[for='gender-radio-1']
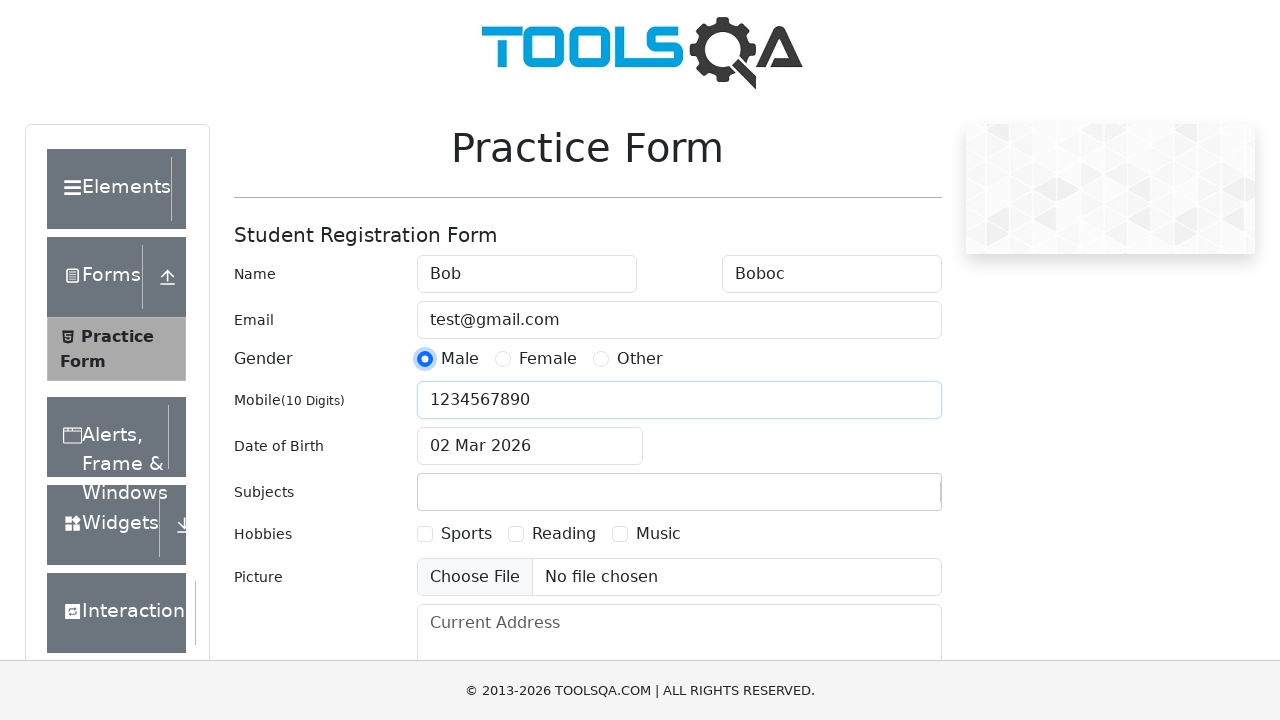

Scrolled down to submit button
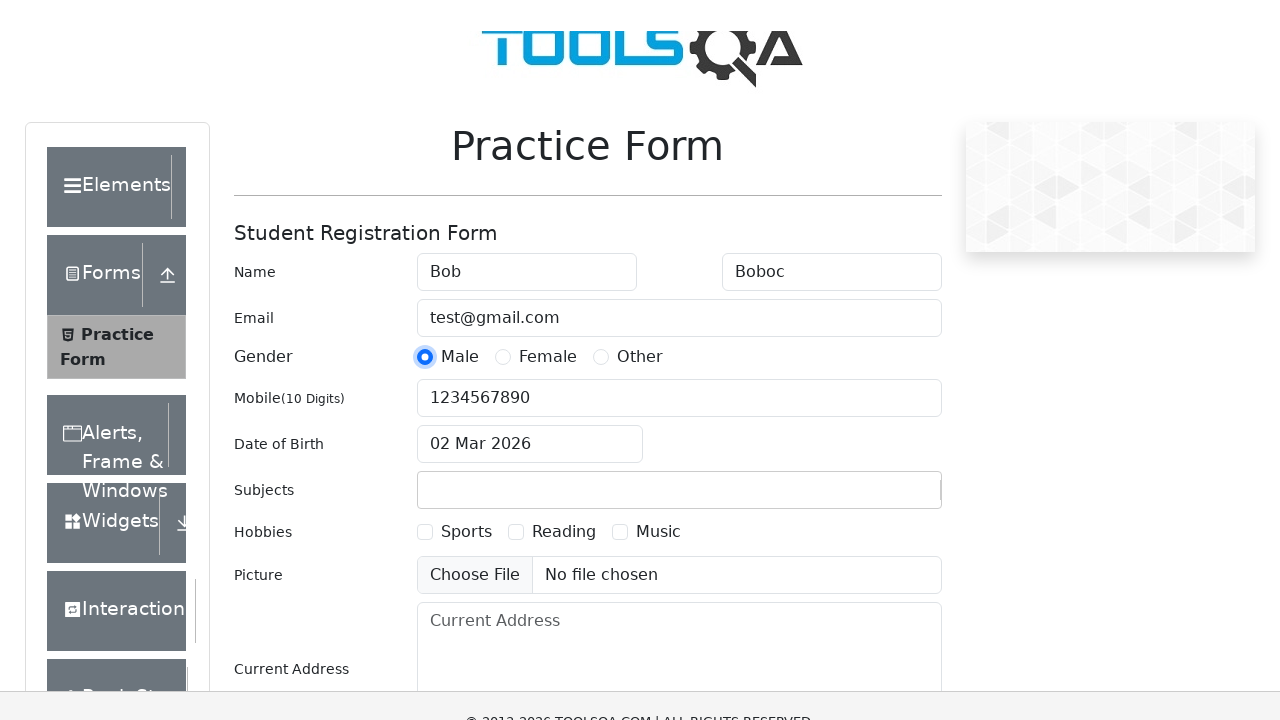

Clicked submit button to submit the form at (885, 499) on #submit
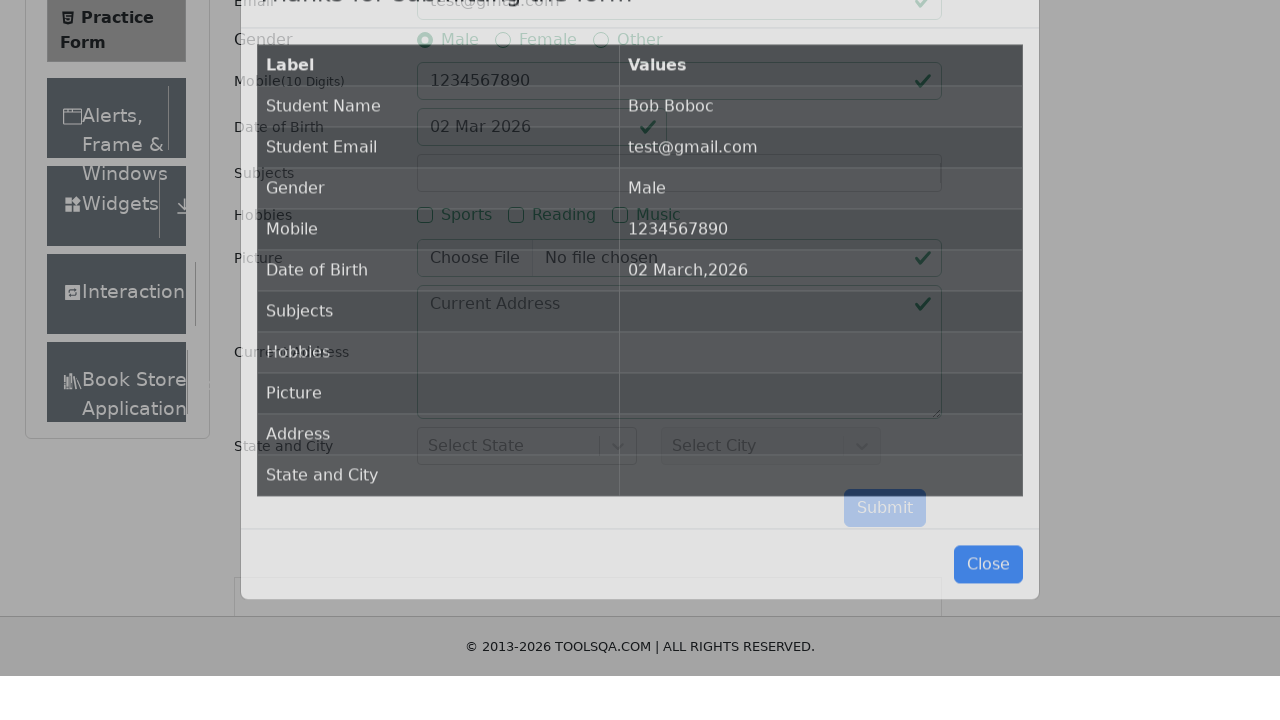

Success modal appeared confirming form submission
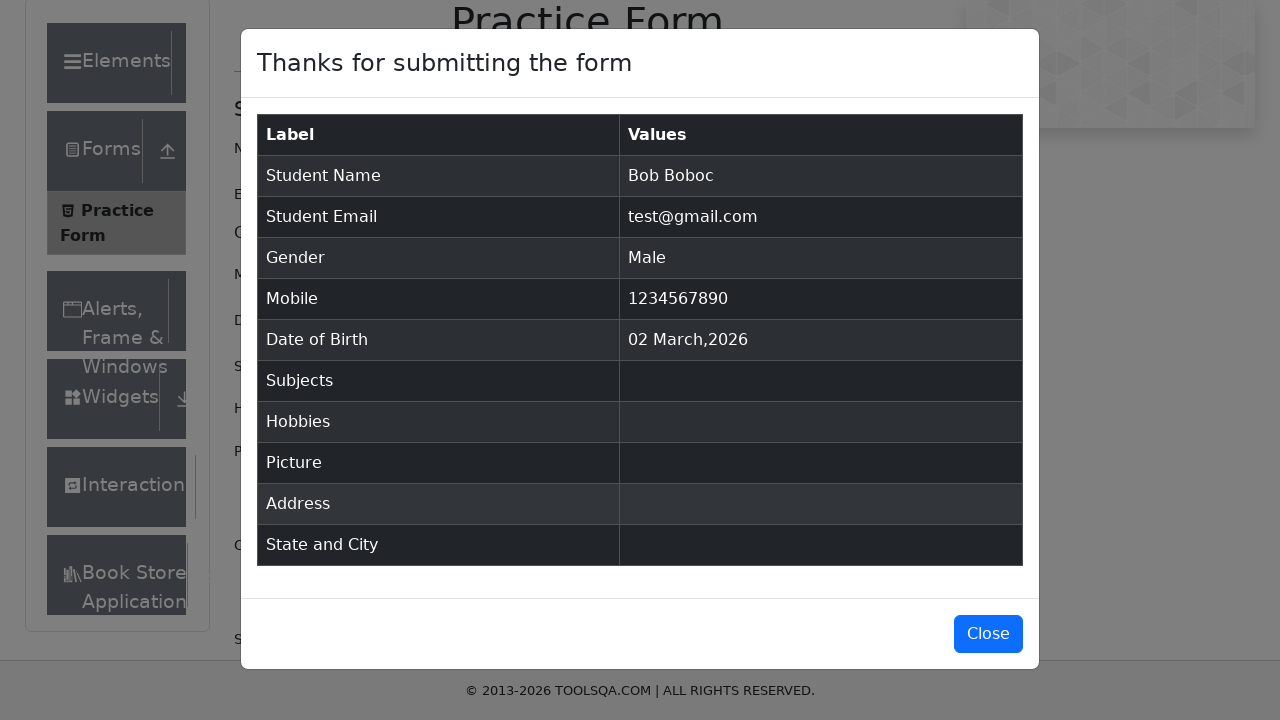

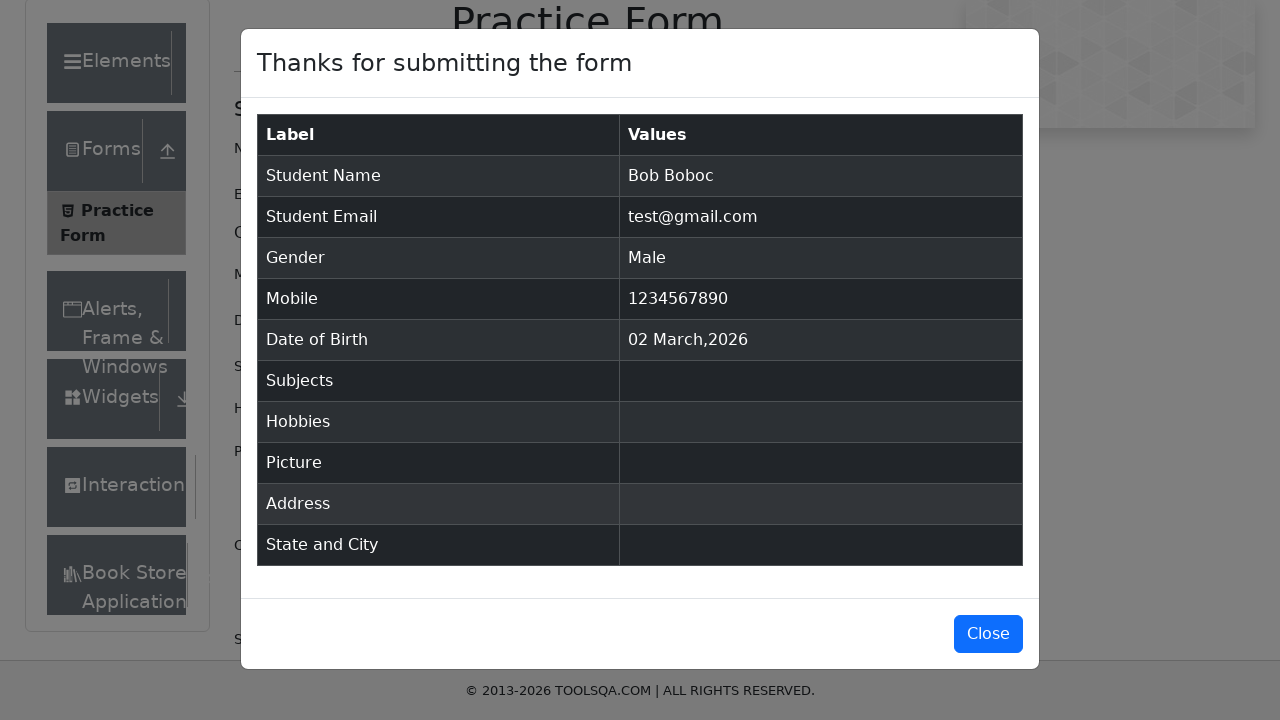